Tests form submission by filling in required fields (first name, last name, gender, mobile) and submitting the form

Starting URL: https://demoqa.com/automation-practice-form

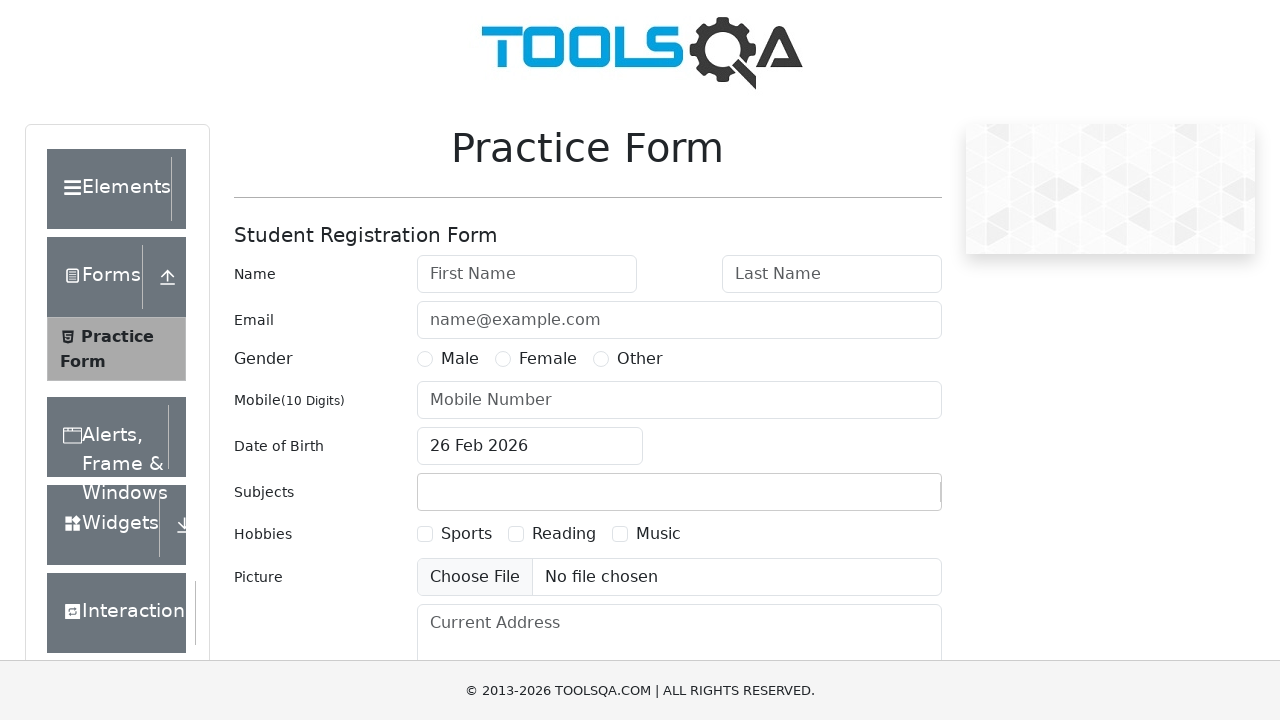

Scrolled down 400px to reveal form fields
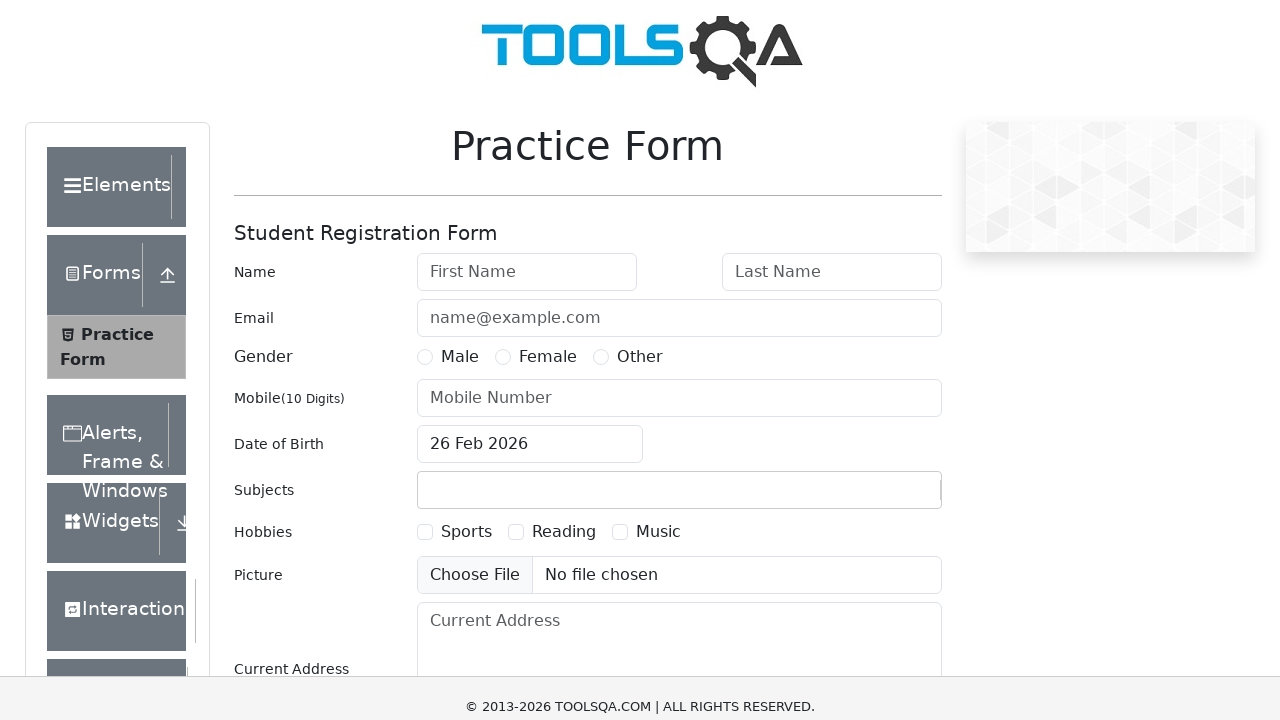

Filled first name field with 'Barnaby' on #firstName
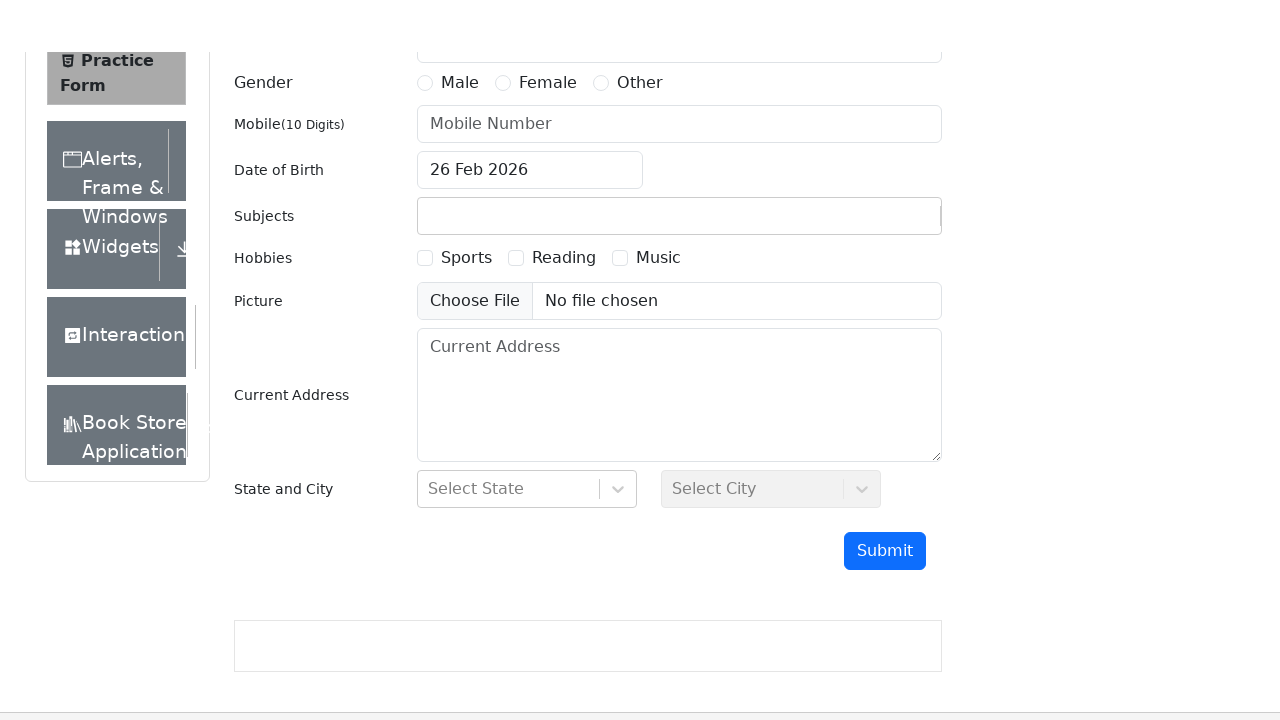

Filled last name field with 'Johns' on #lastName
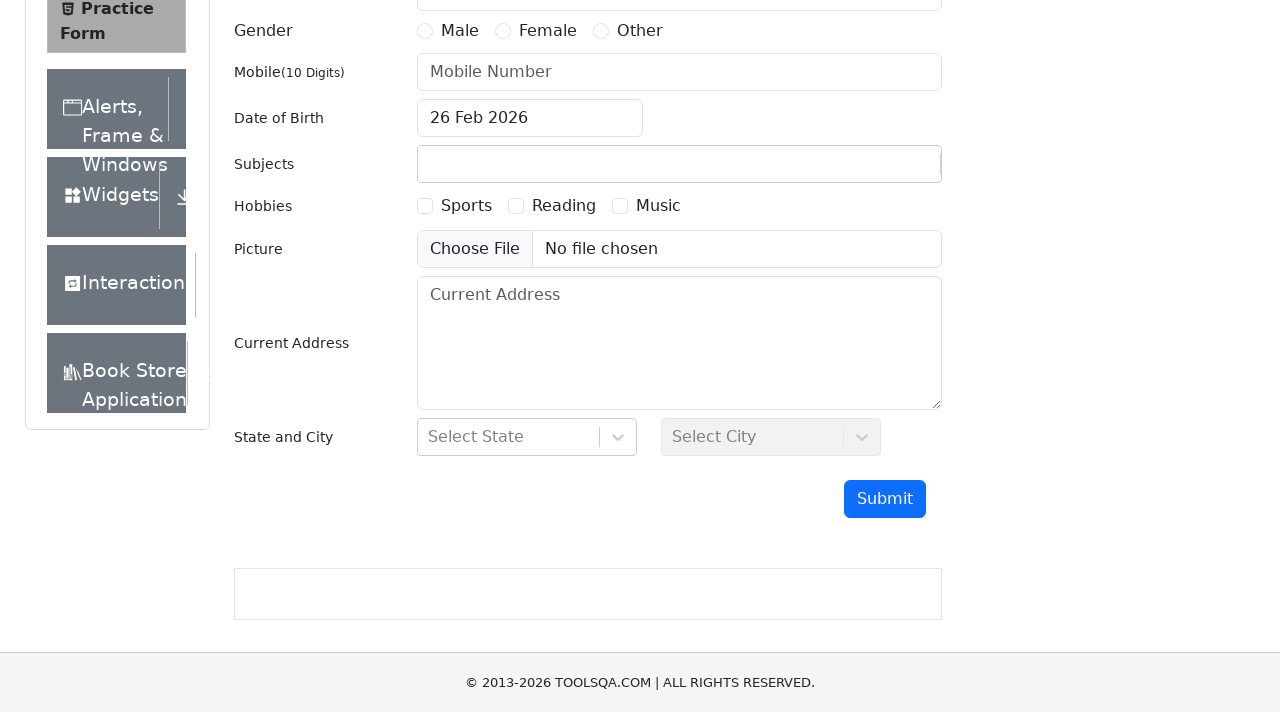

Selected 'Other' gender option at (601, 95) on #gender-radio-3
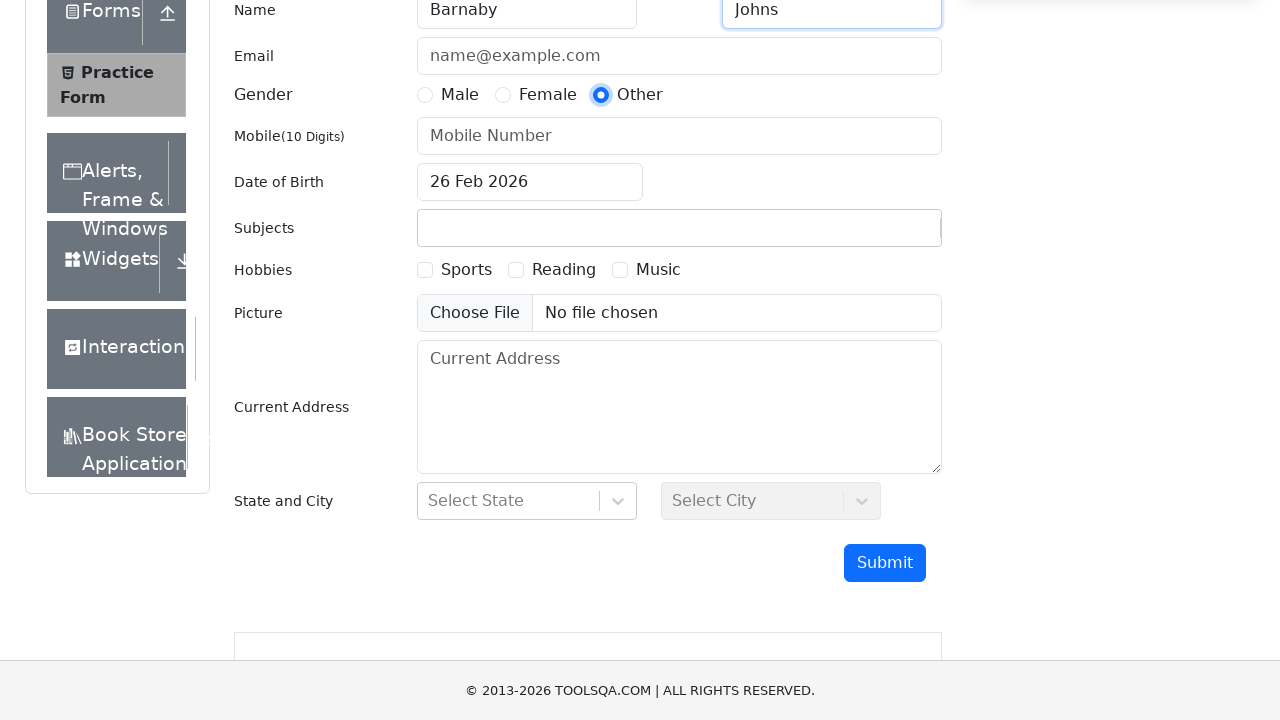

Filled mobile number field with '0674859685' on #userNumber
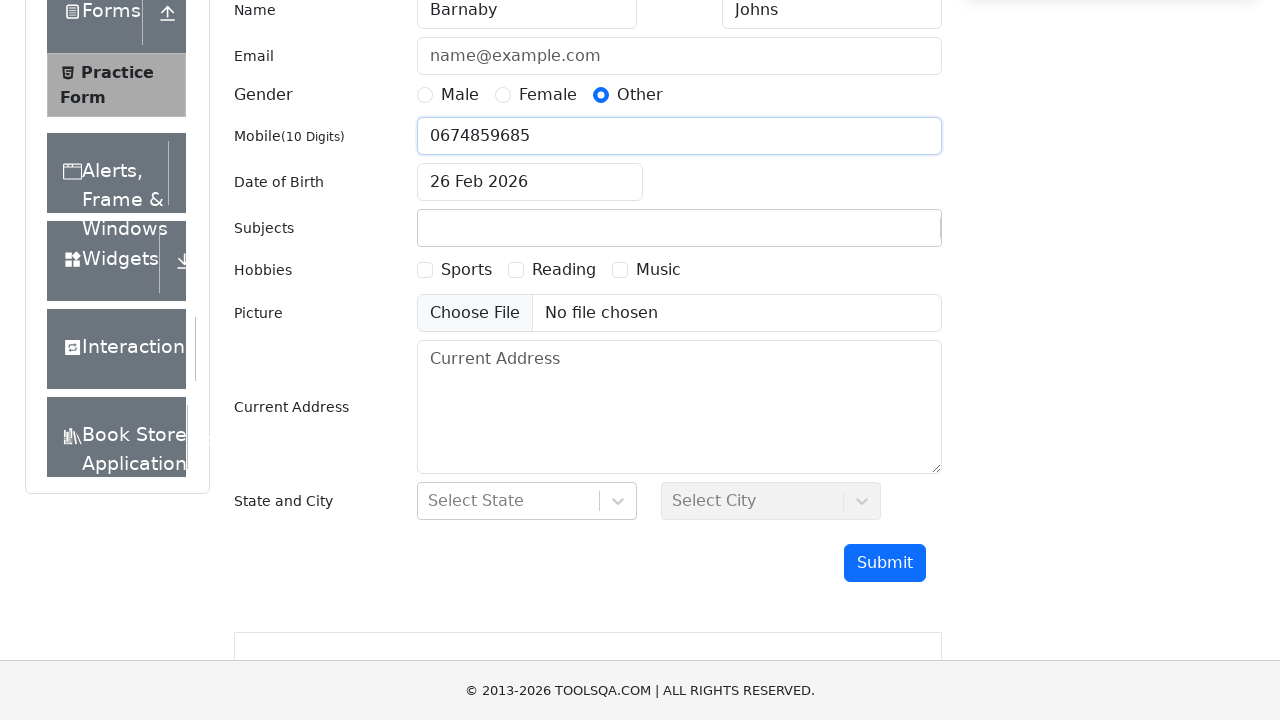

Scrolled down 400px to reveal submit button
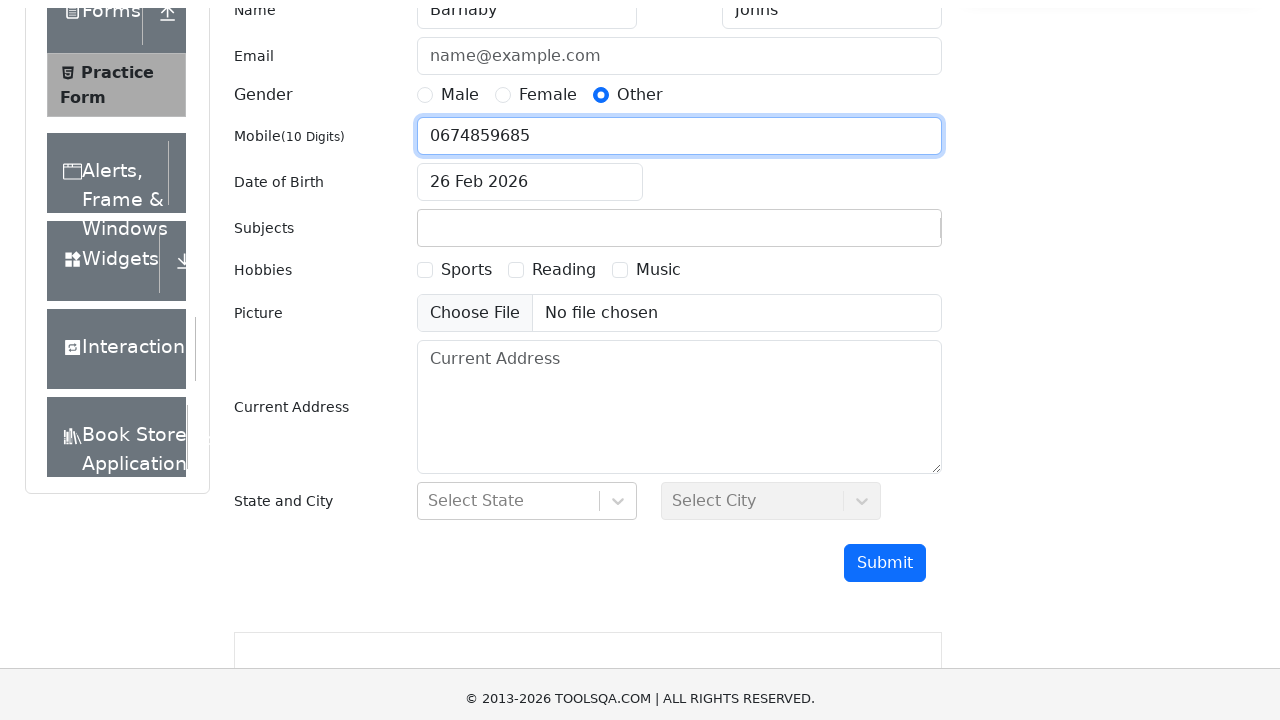

Clicked submit button to submit form at (885, 499) on #submit
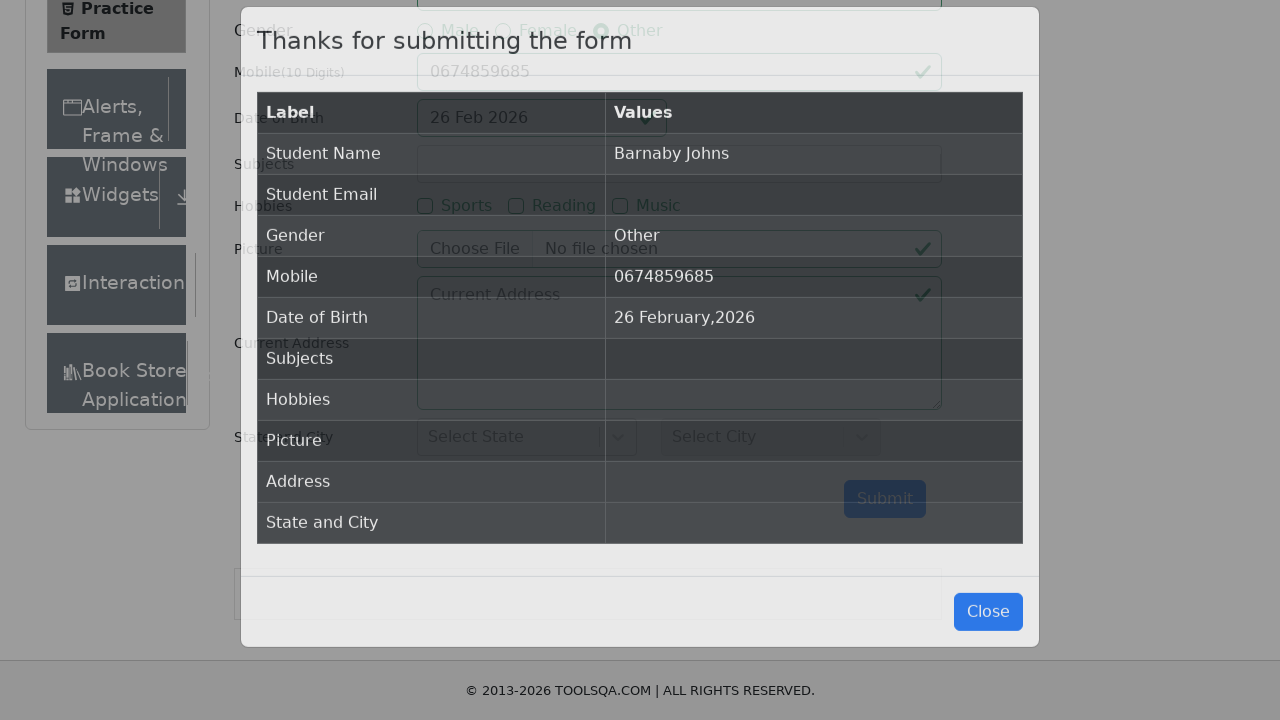

Confirmation modal appeared
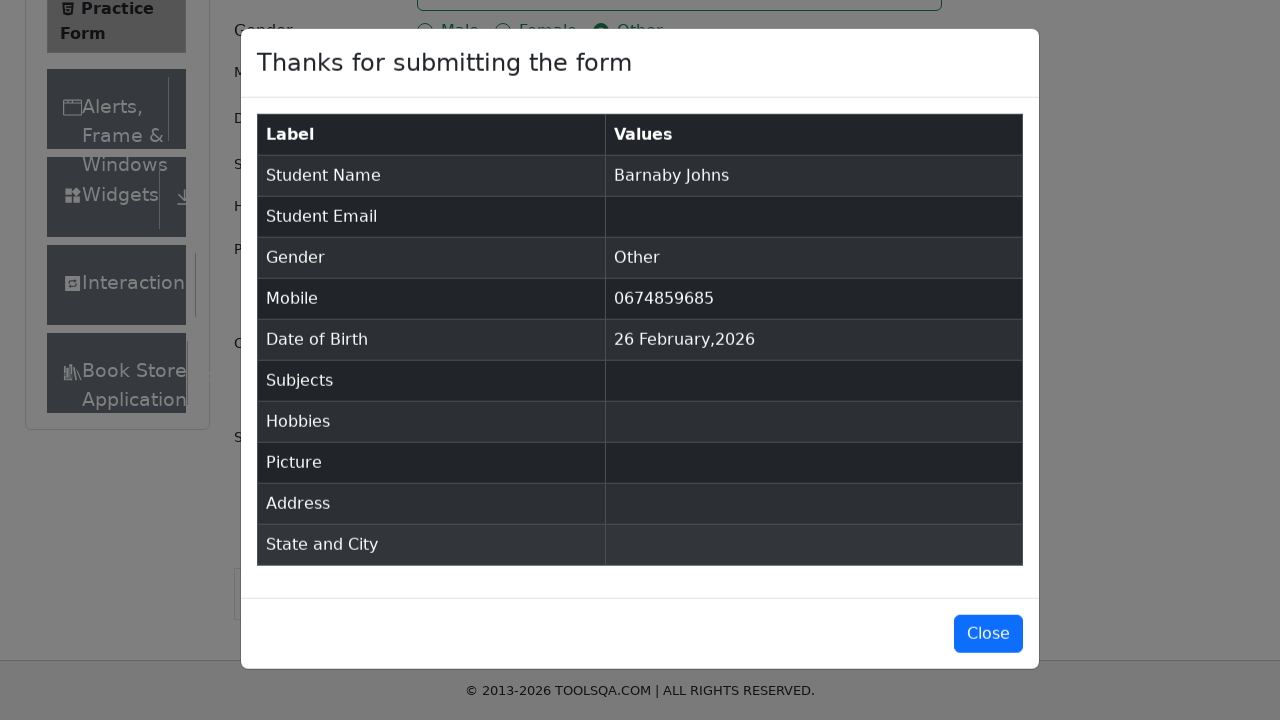

Closed confirmation modal at (988, 634) on #closeLargeModal
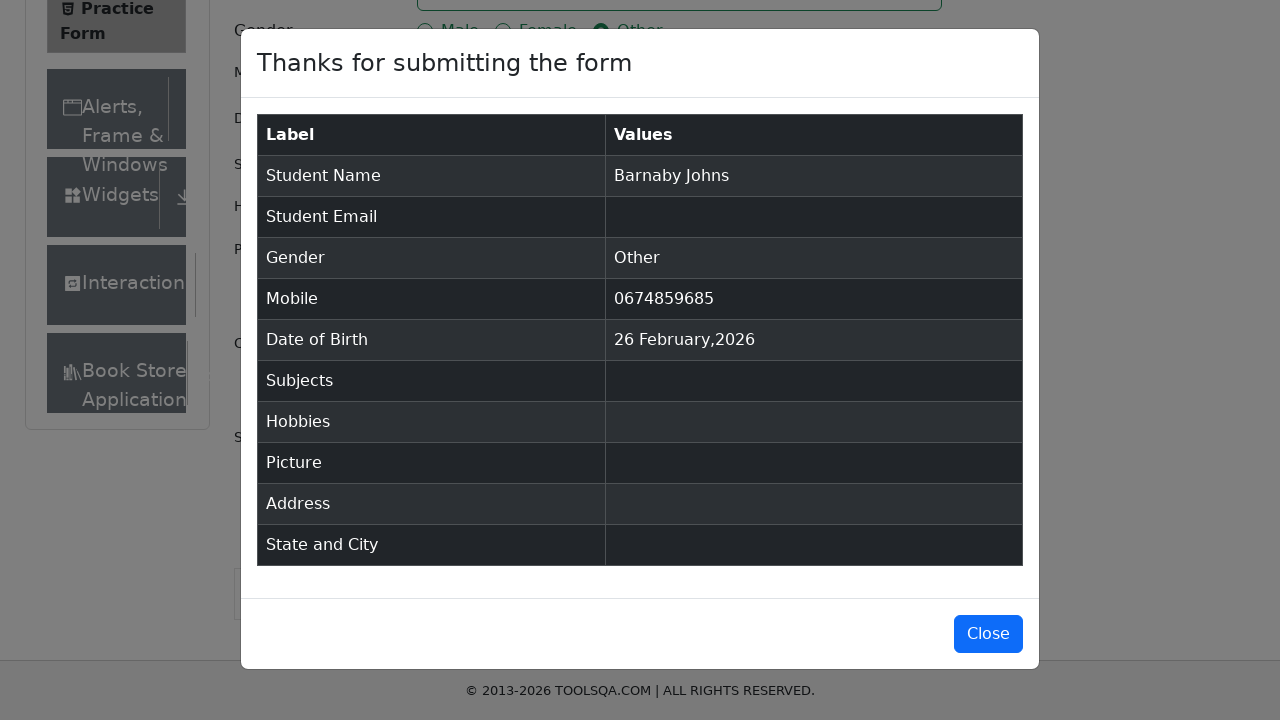

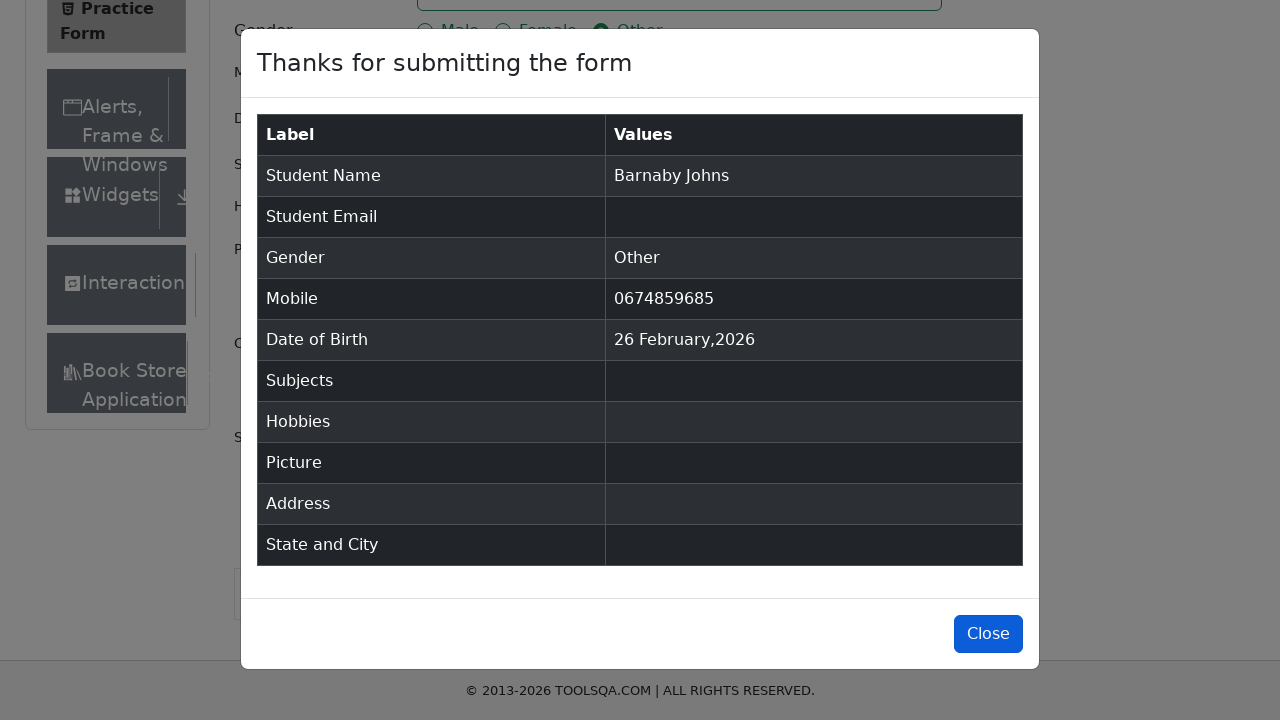